Tests dropdown functionality by selecting an option from a dropdown menu using its value attribute on a practice automation page.

Starting URL: https://rahulshettyacademy.com/AutomationPractice/

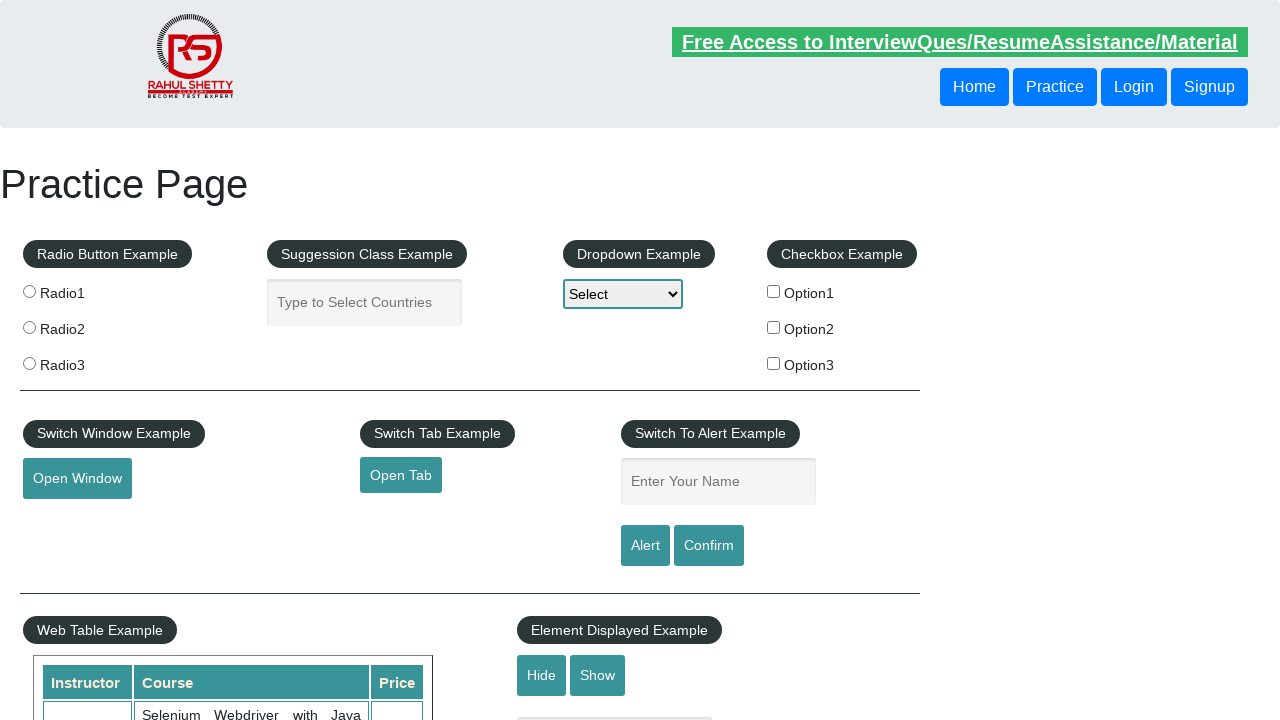

Navigated to automation practice page
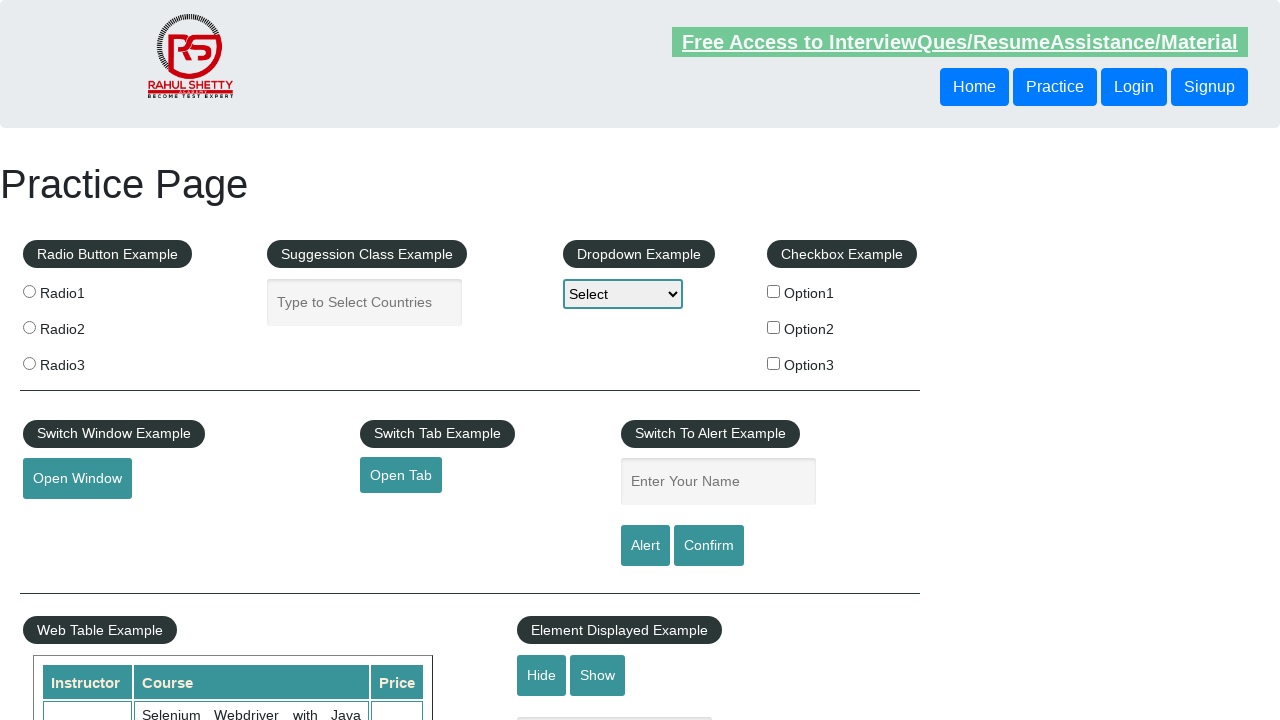

Selected 'option2' from dropdown menu using value attribute on #dropdown-class-example
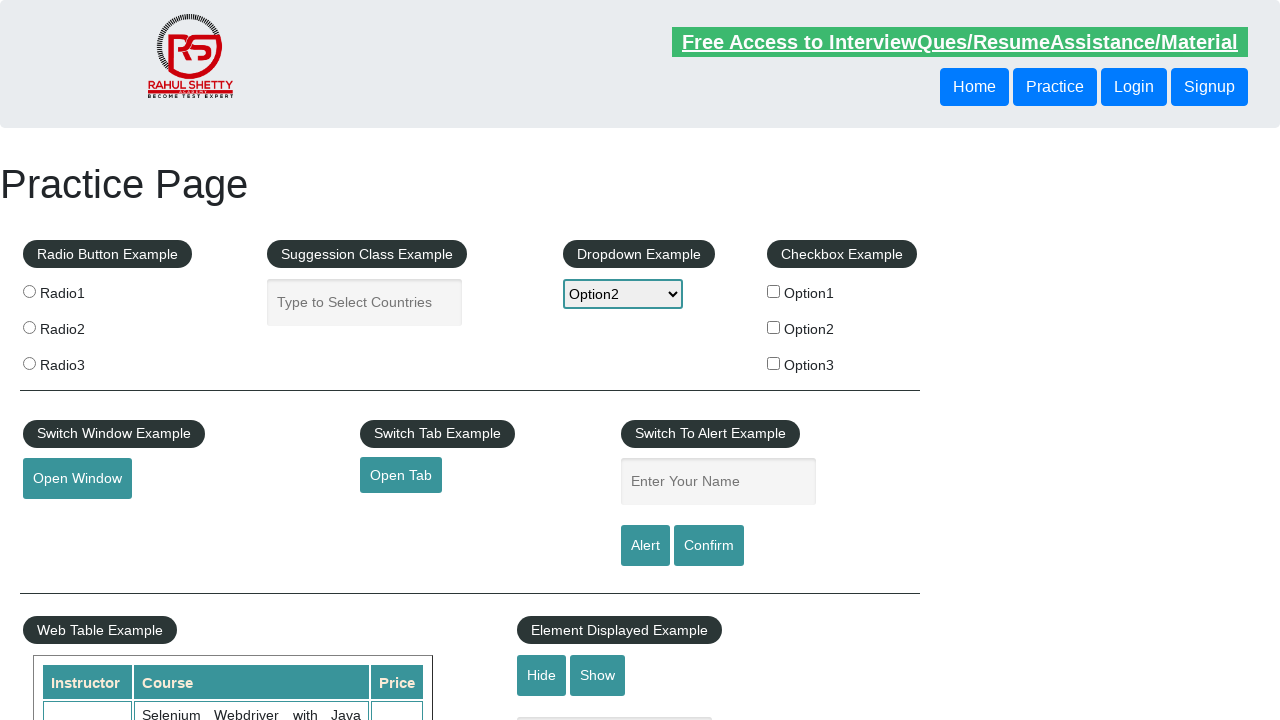

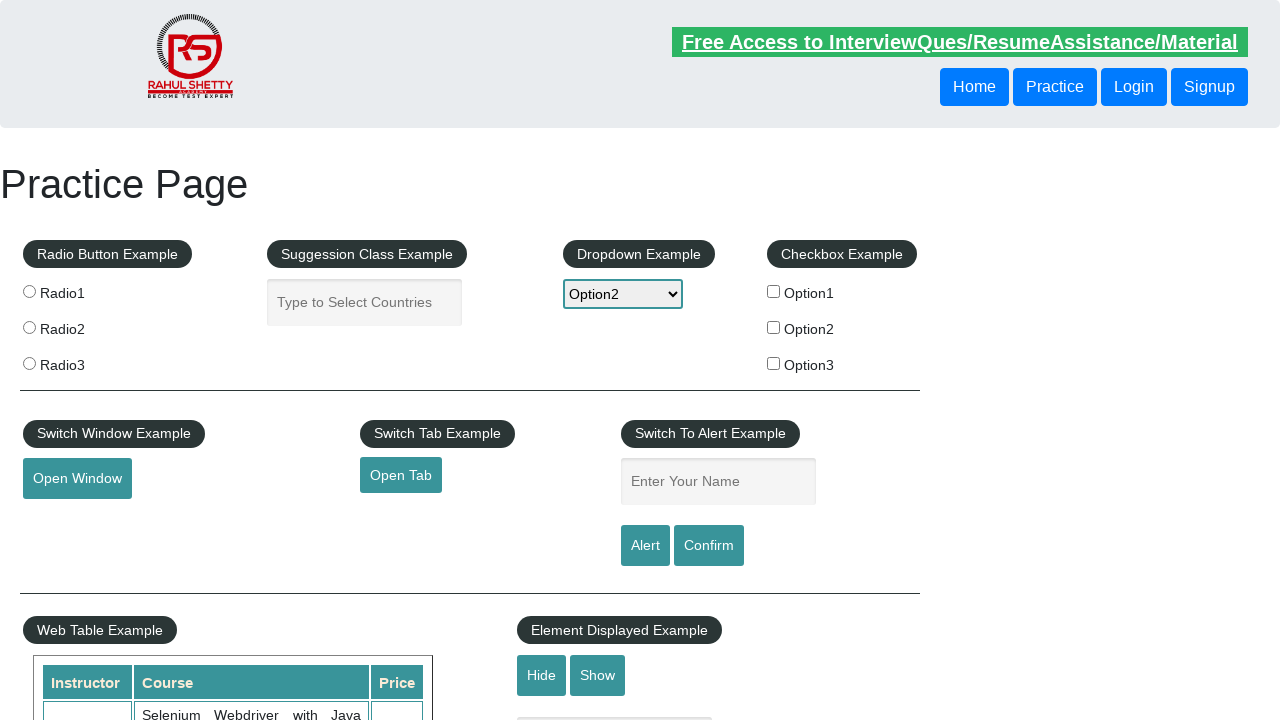